Automates the RPA Challenge by clicking Start and filling out a multi-field form multiple times with employee data (first name, last name, company, role, address, email, phone), then submitting each form.

Starting URL: https://www.rpachallenge.com/

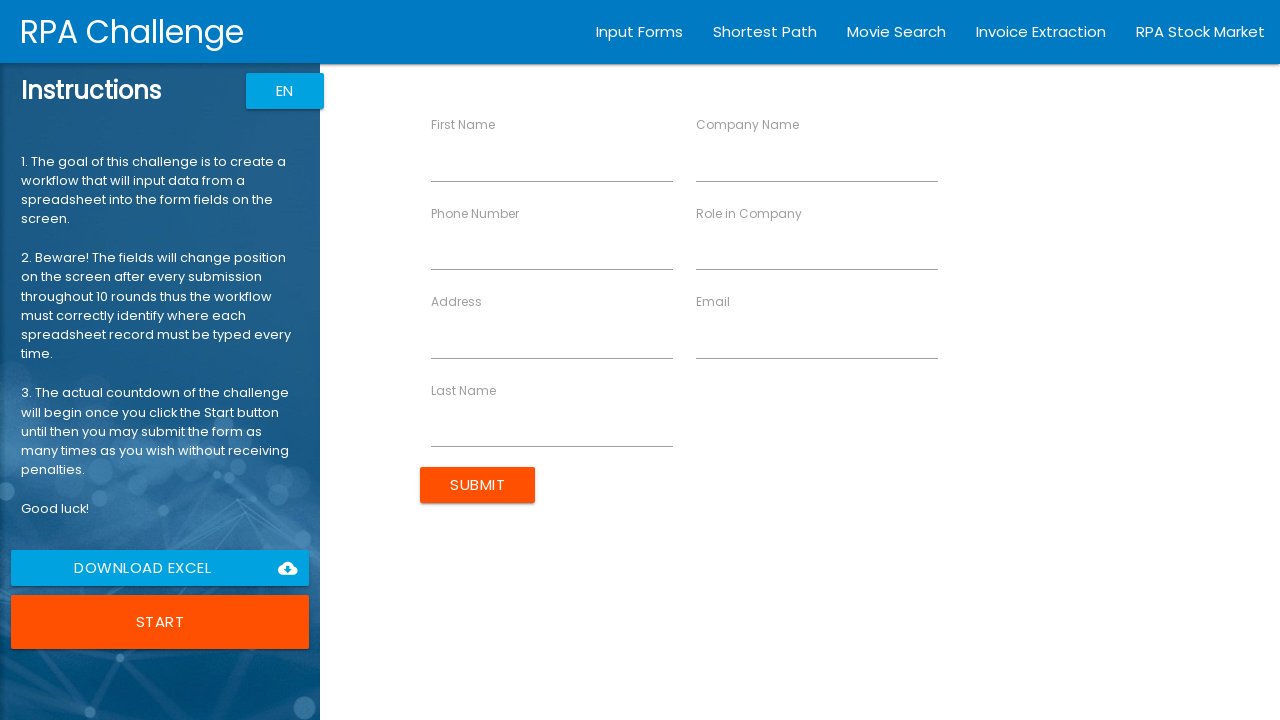

Waited for Start button to be visible
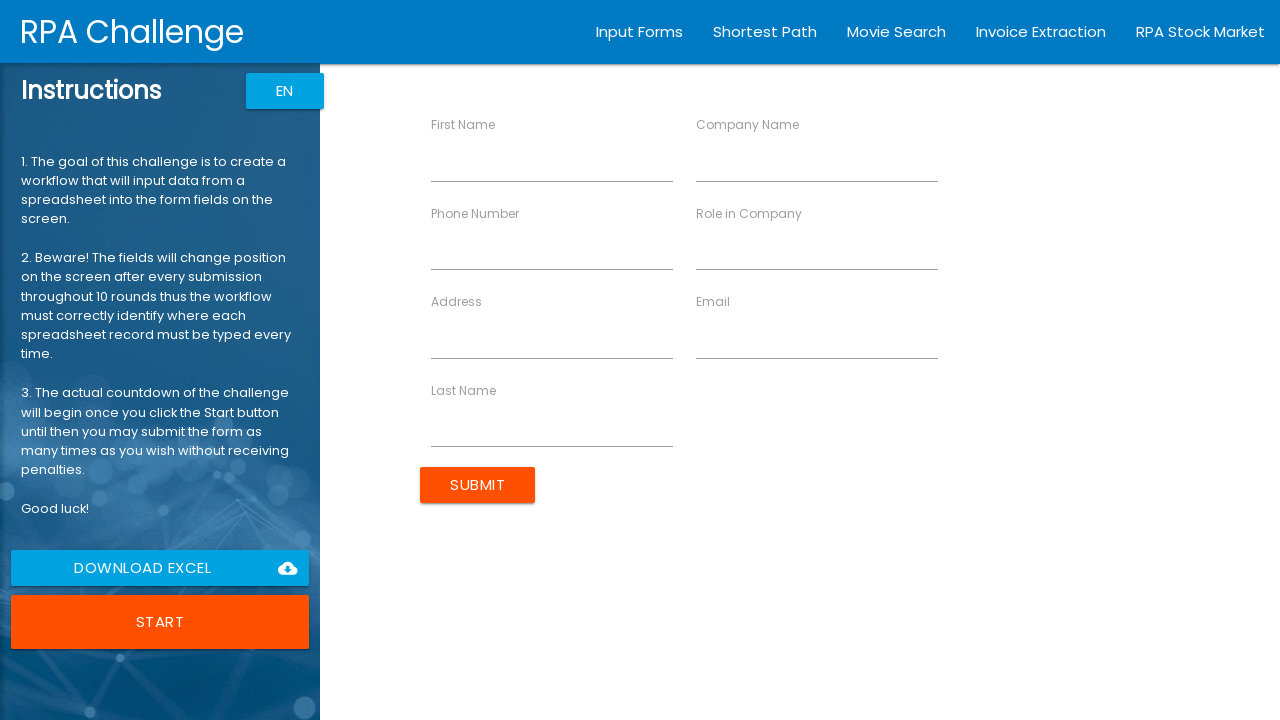

Clicked Start button to begin RPA Challenge at (160, 622) on xpath=//button[text()="Start"]
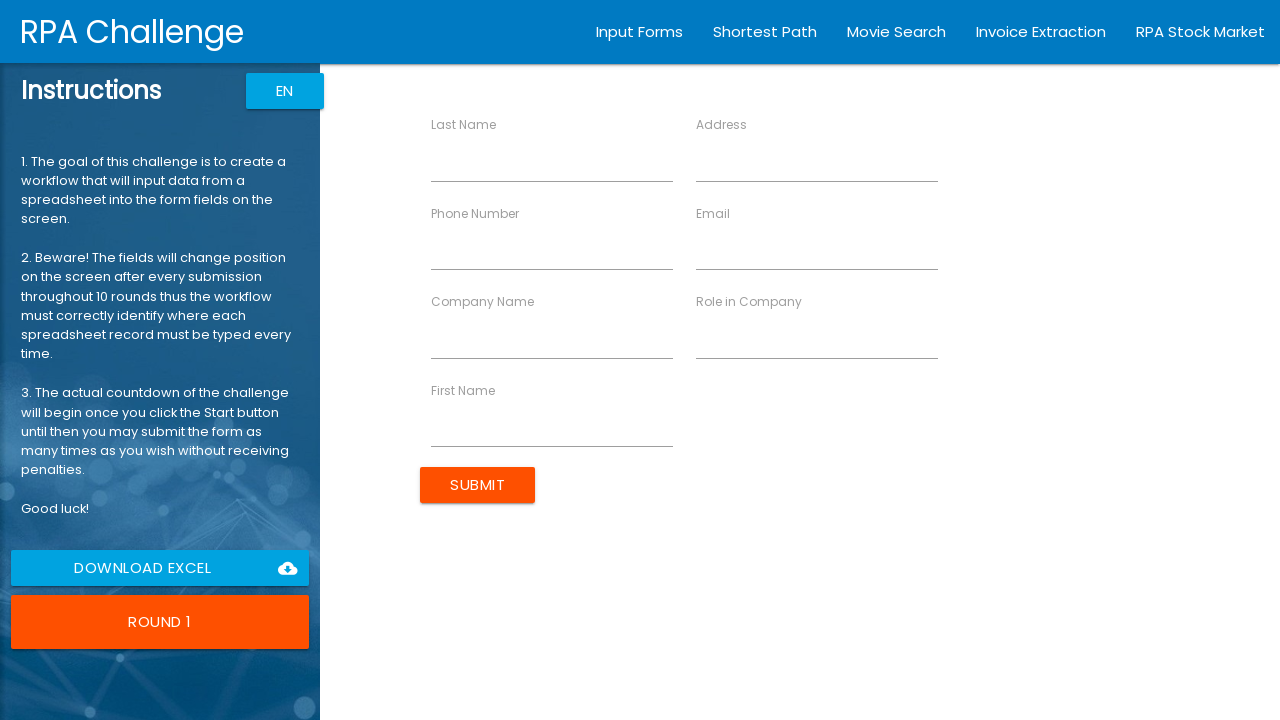

Waited for form to load after clicking Start
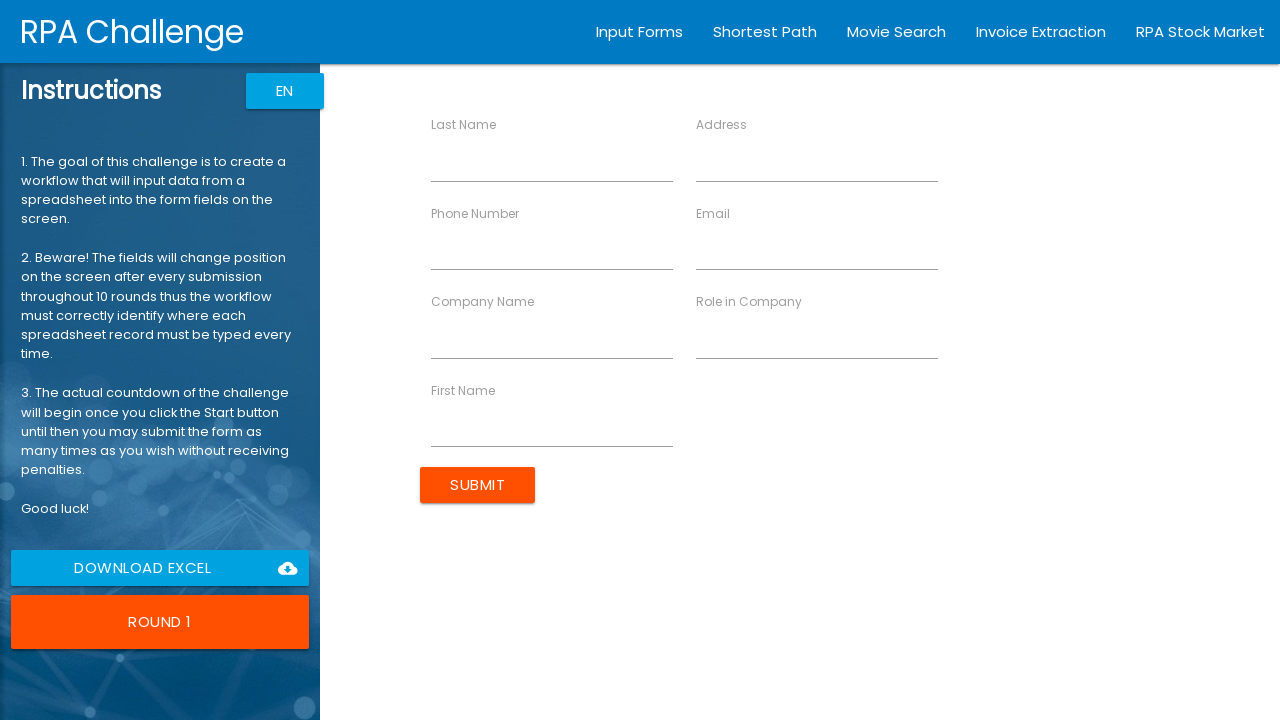

Filled first name field with 'John' on input[ng-reflect-name="labelFirstName"]
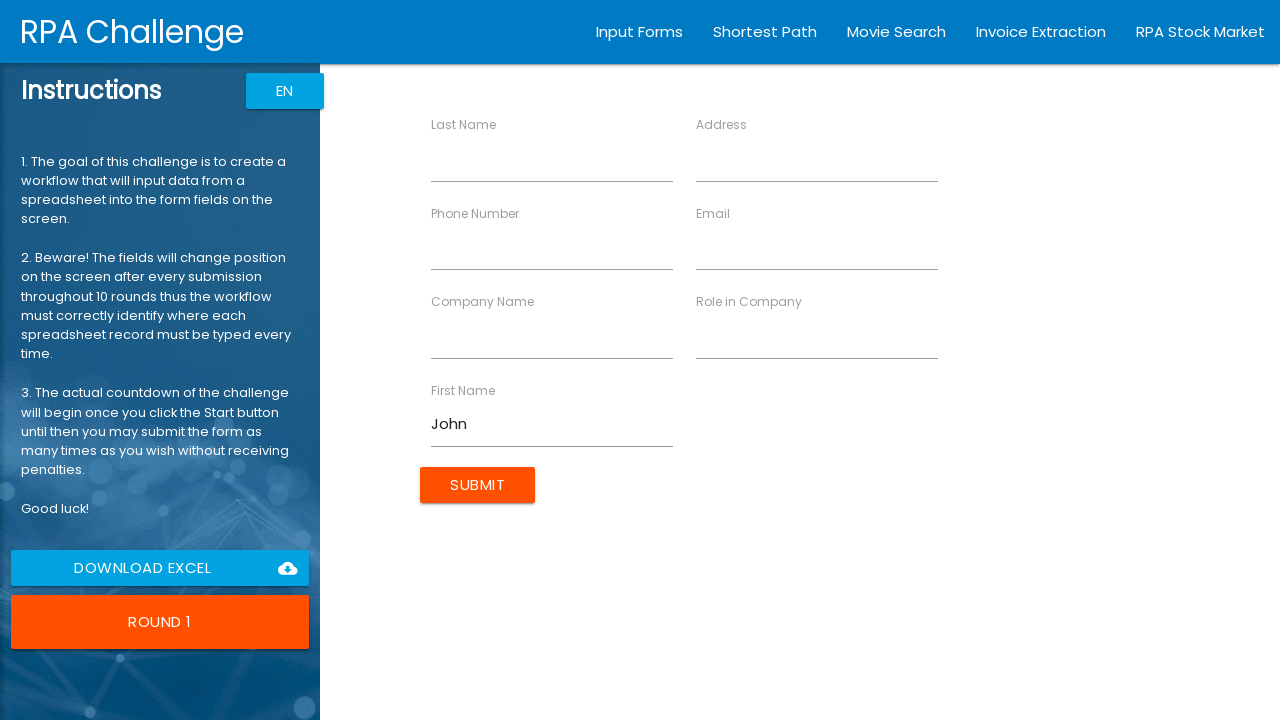

Filled last name field with 'Smith' on input[ng-reflect-name="labelLastName"]
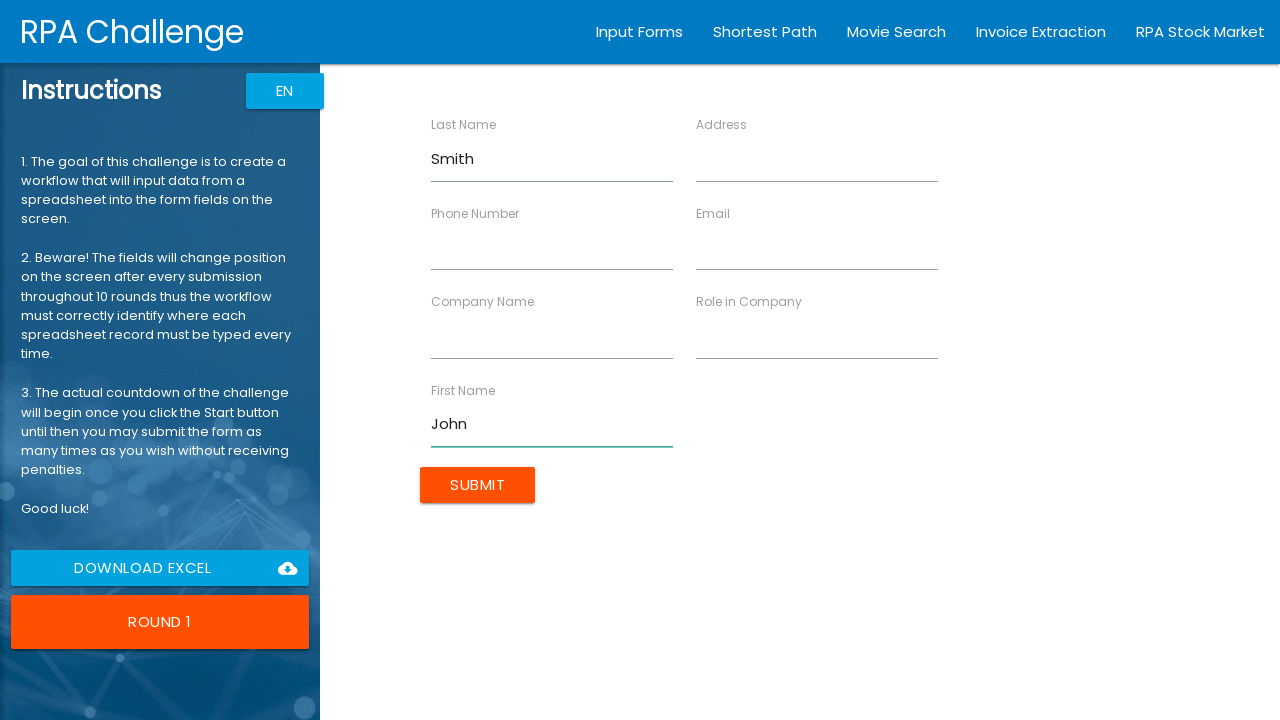

Filled company name field with 'Acme Corp' on input[ng-reflect-name="labelCompanyName"]
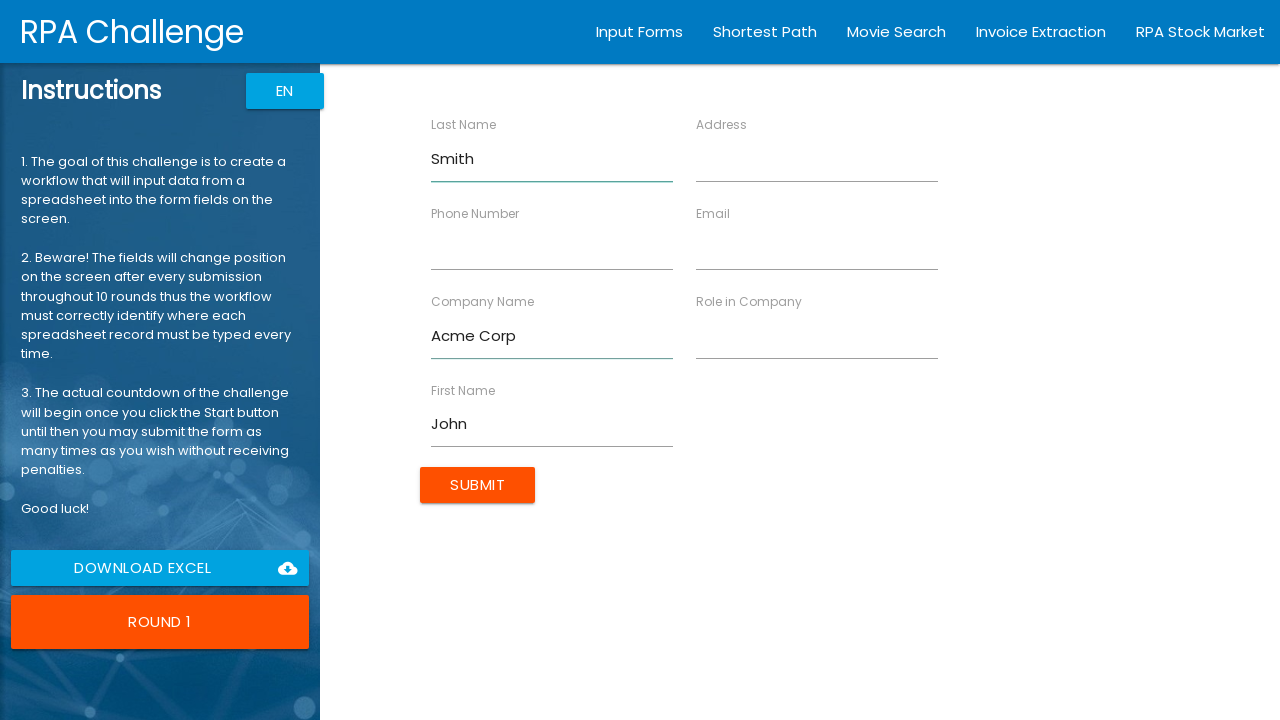

Filled role field with 'Developer' on input[ng-reflect-name="labelRole"]
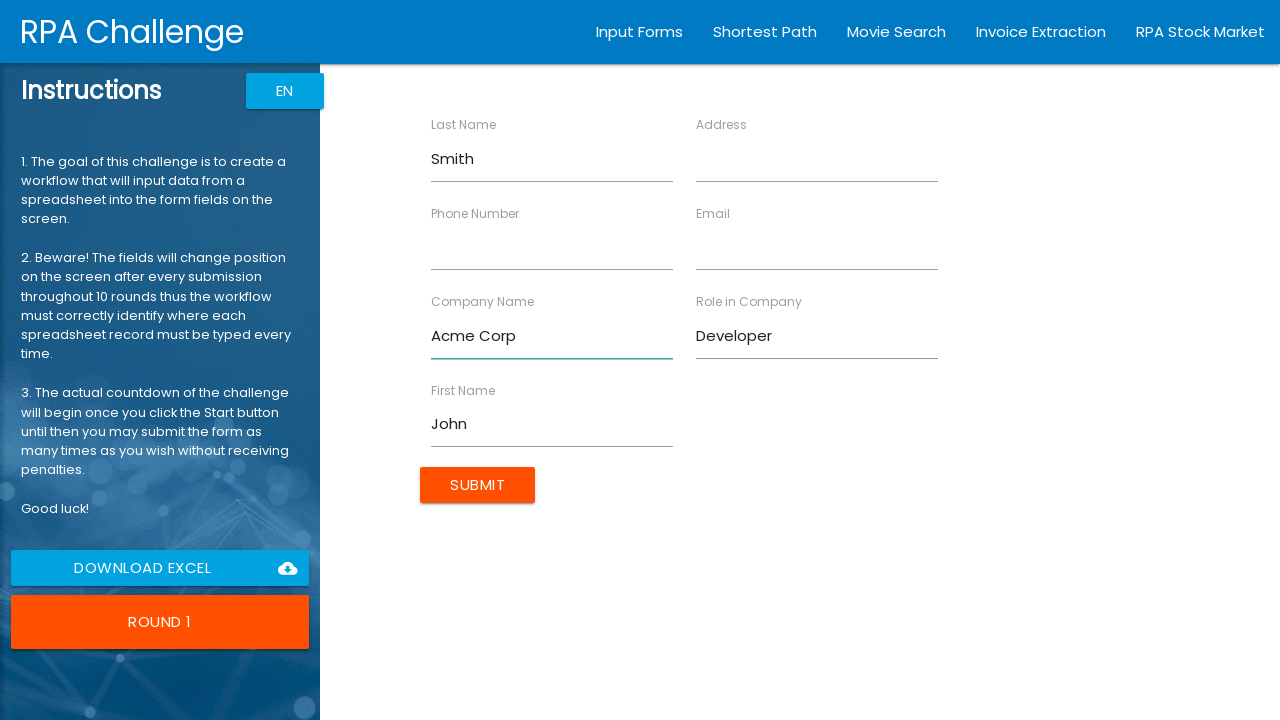

Filled address field with '123 Main St, Boston, MA' on input[ng-reflect-name="labelAddress"]
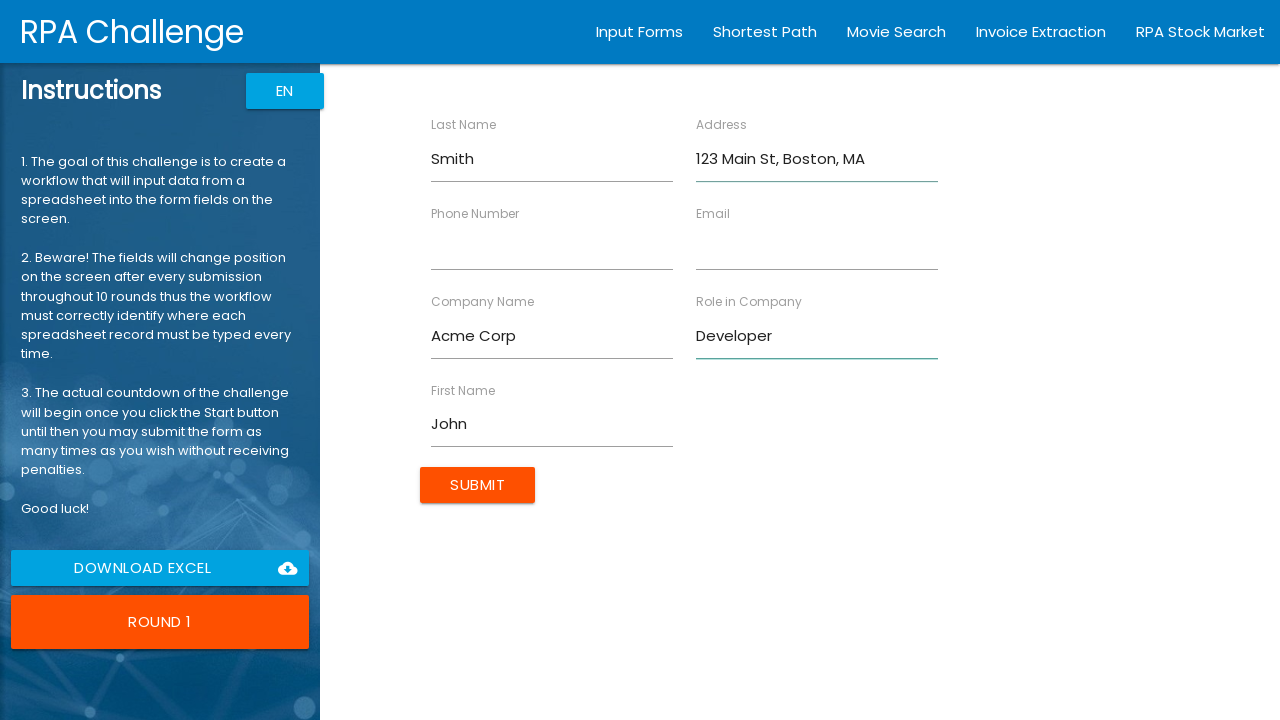

Filled email field with 'john.smith@acme.com' on input[ng-reflect-name="labelEmail"]
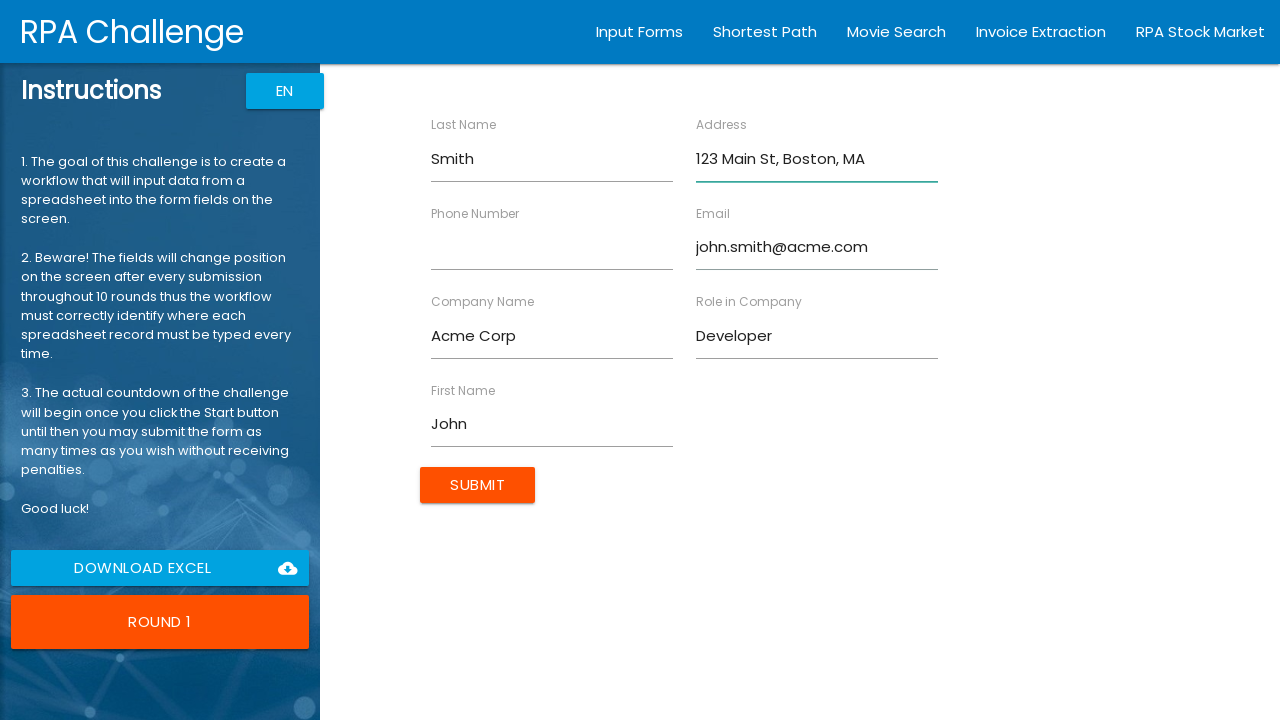

Filled phone number field with '5551234567' on input[ng-reflect-name="labelPhone"]
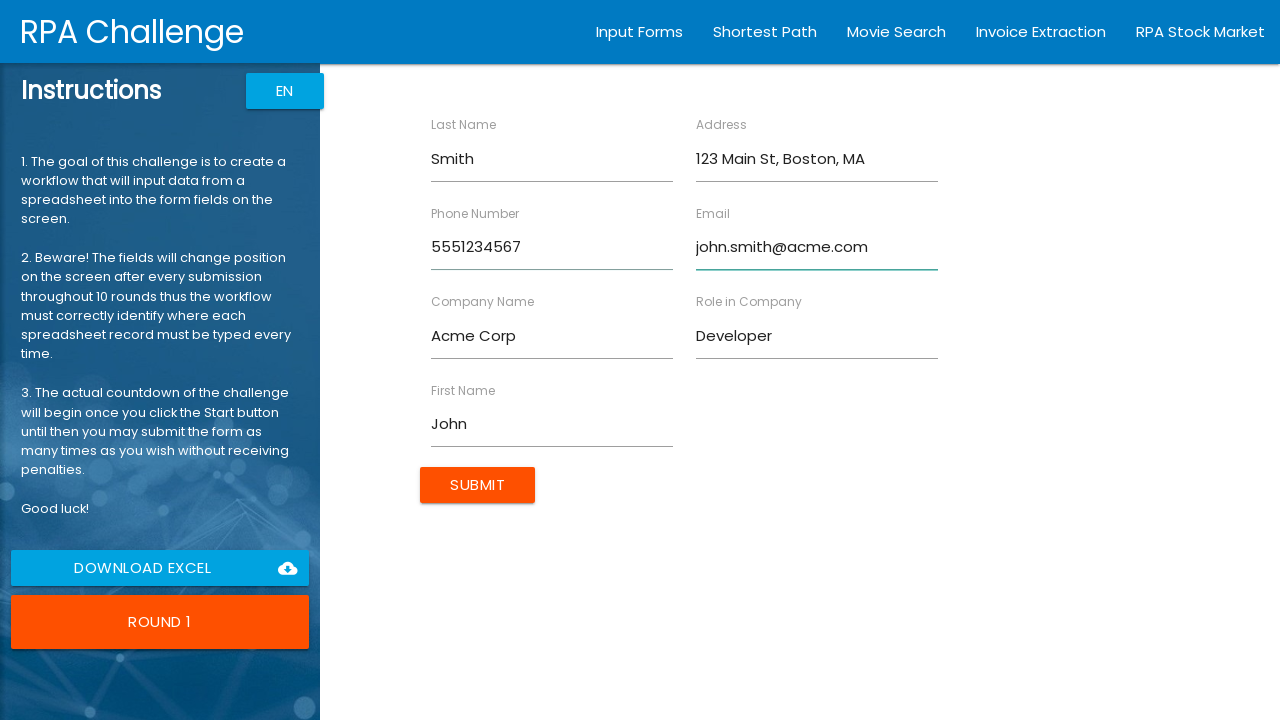

Submitted form for John Smith at (478, 485) on input[value="Submit"]
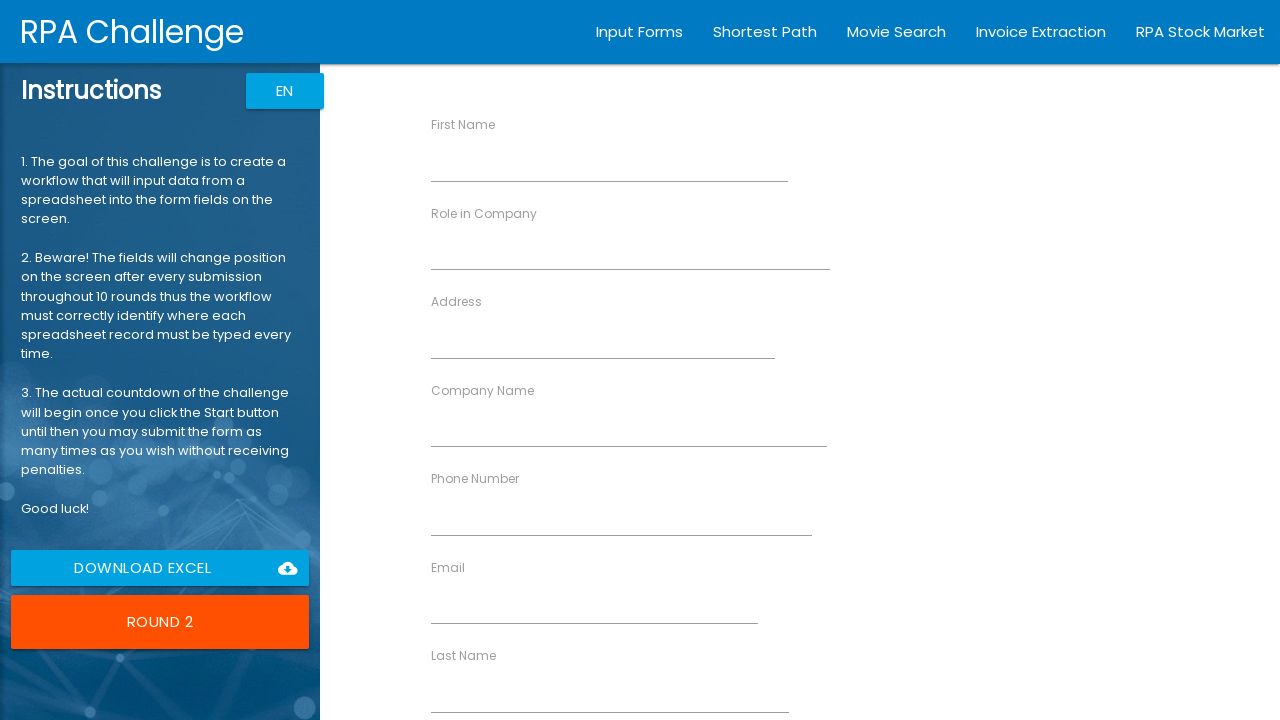

Waited for next form to load
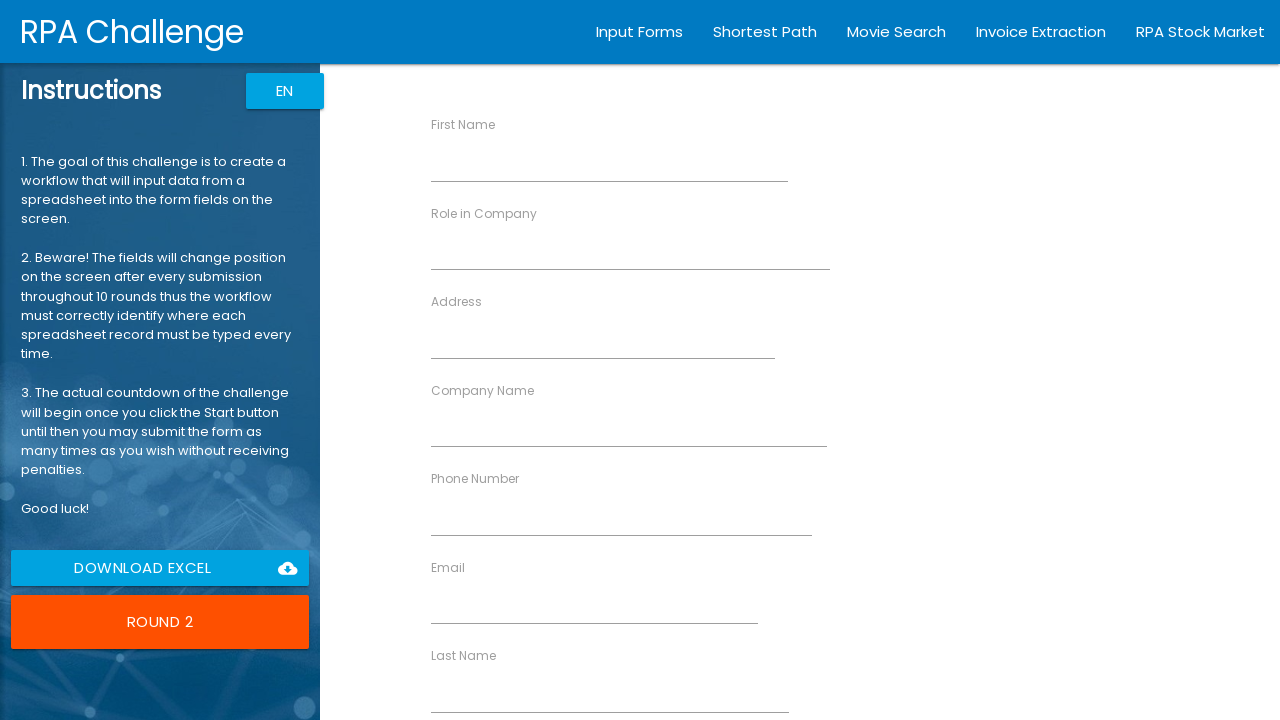

Filled first name field with 'Sarah' on input[ng-reflect-name="labelFirstName"]
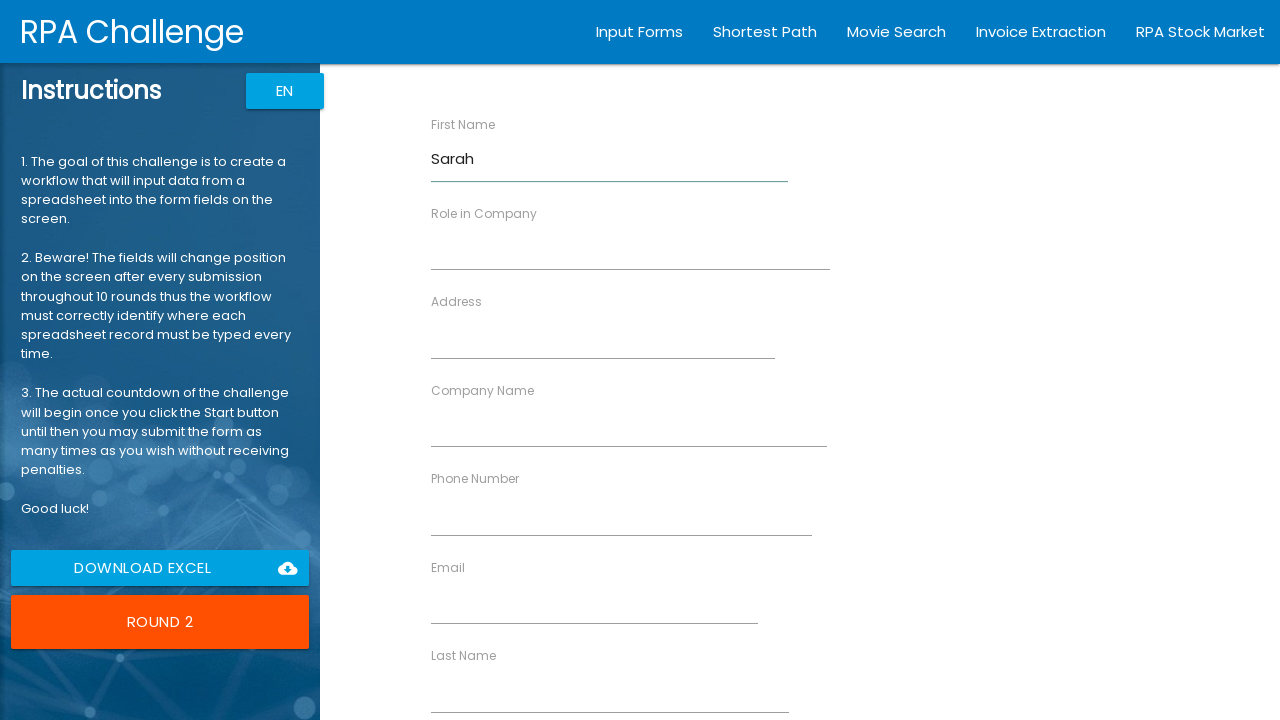

Filled last name field with 'Johnson' on input[ng-reflect-name="labelLastName"]
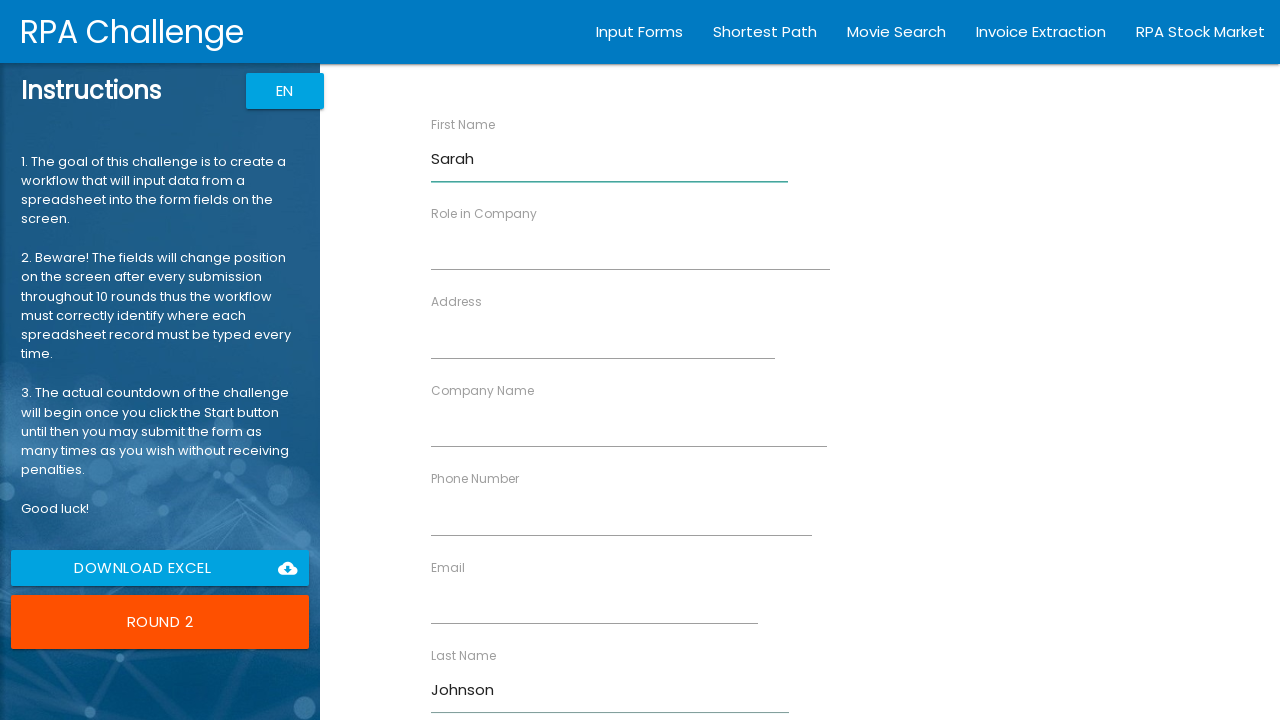

Filled company name field with 'Tech Solutions' on input[ng-reflect-name="labelCompanyName"]
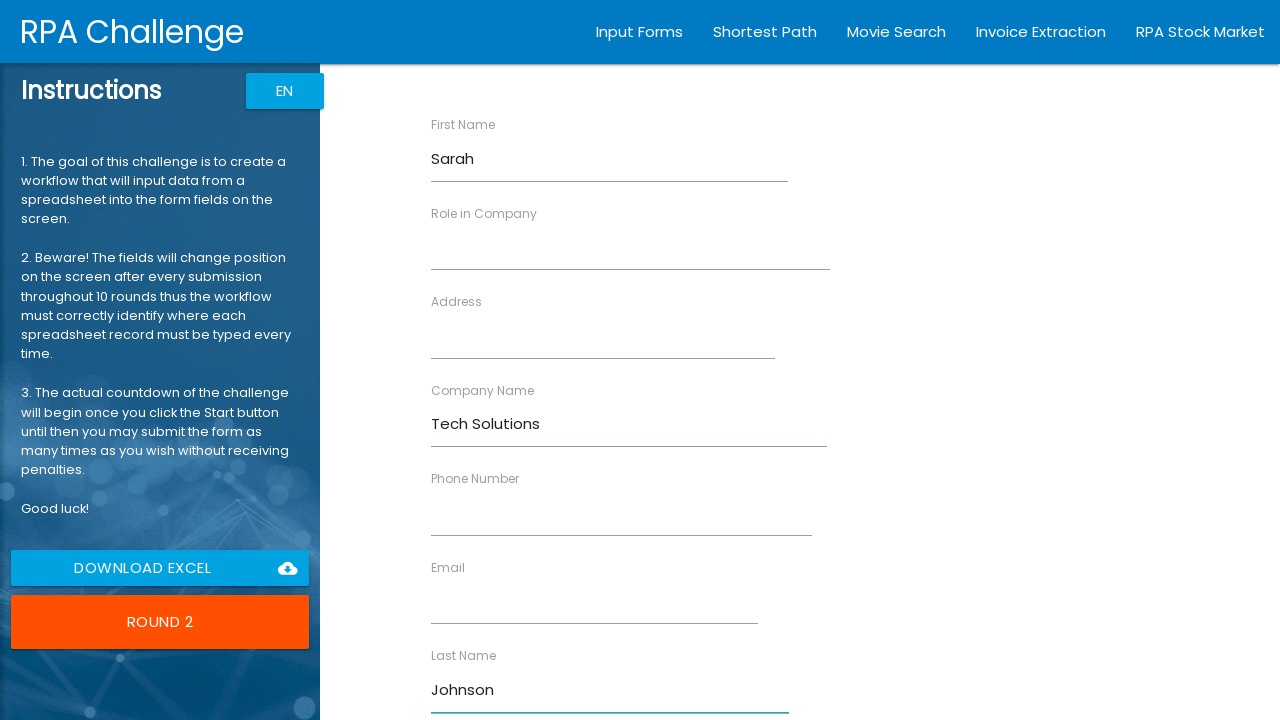

Filled role field with 'Manager' on input[ng-reflect-name="labelRole"]
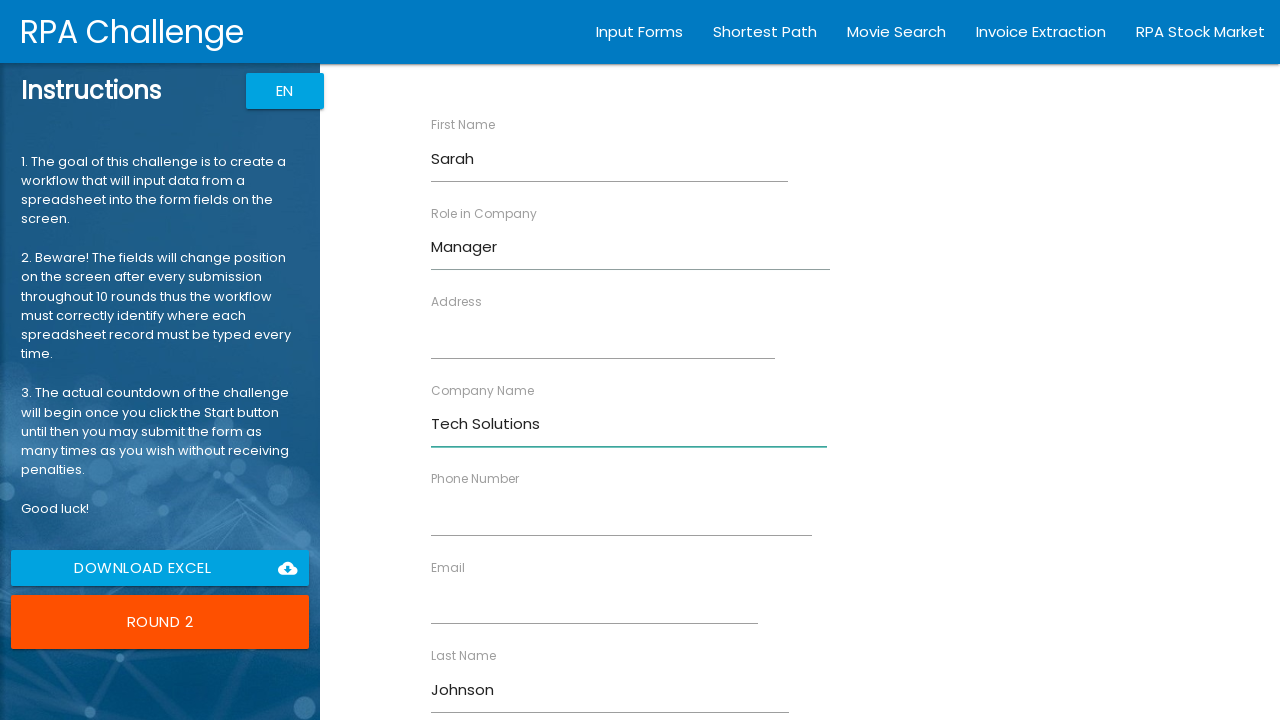

Filled address field with '456 Oak Ave, Seattle, WA' on input[ng-reflect-name="labelAddress"]
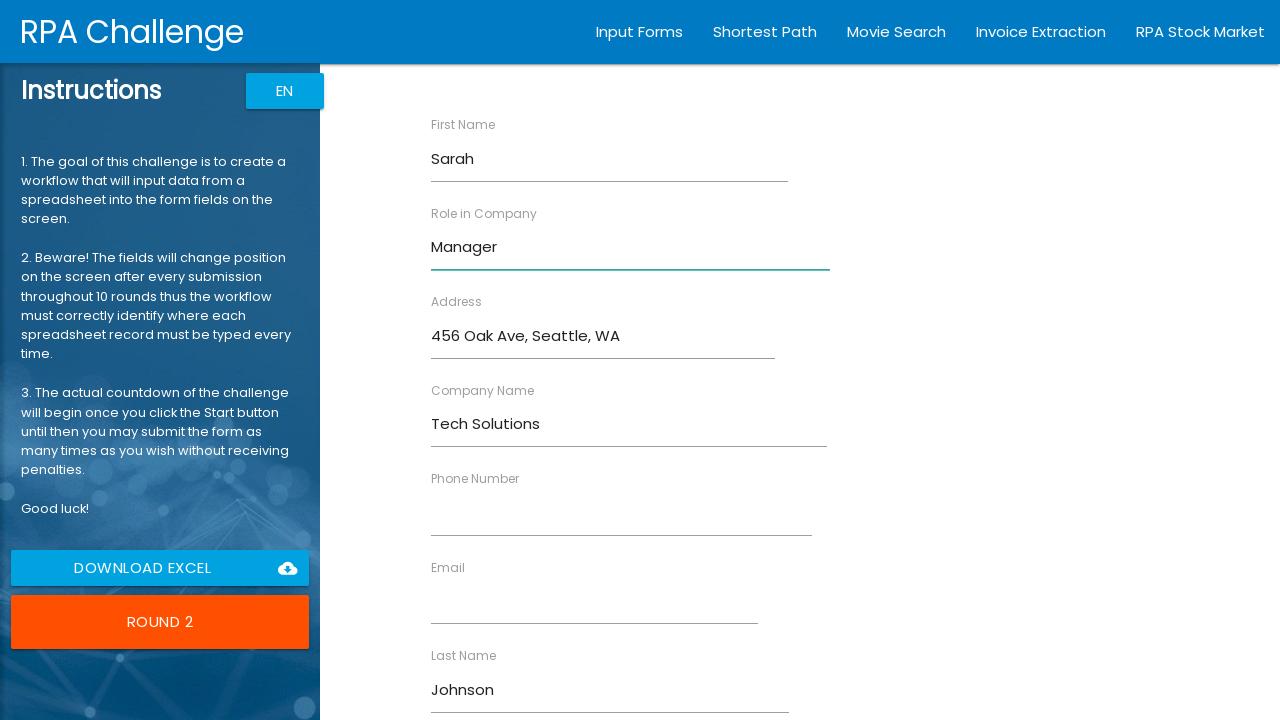

Filled email field with 'sarah.j@techsol.com' on input[ng-reflect-name="labelEmail"]
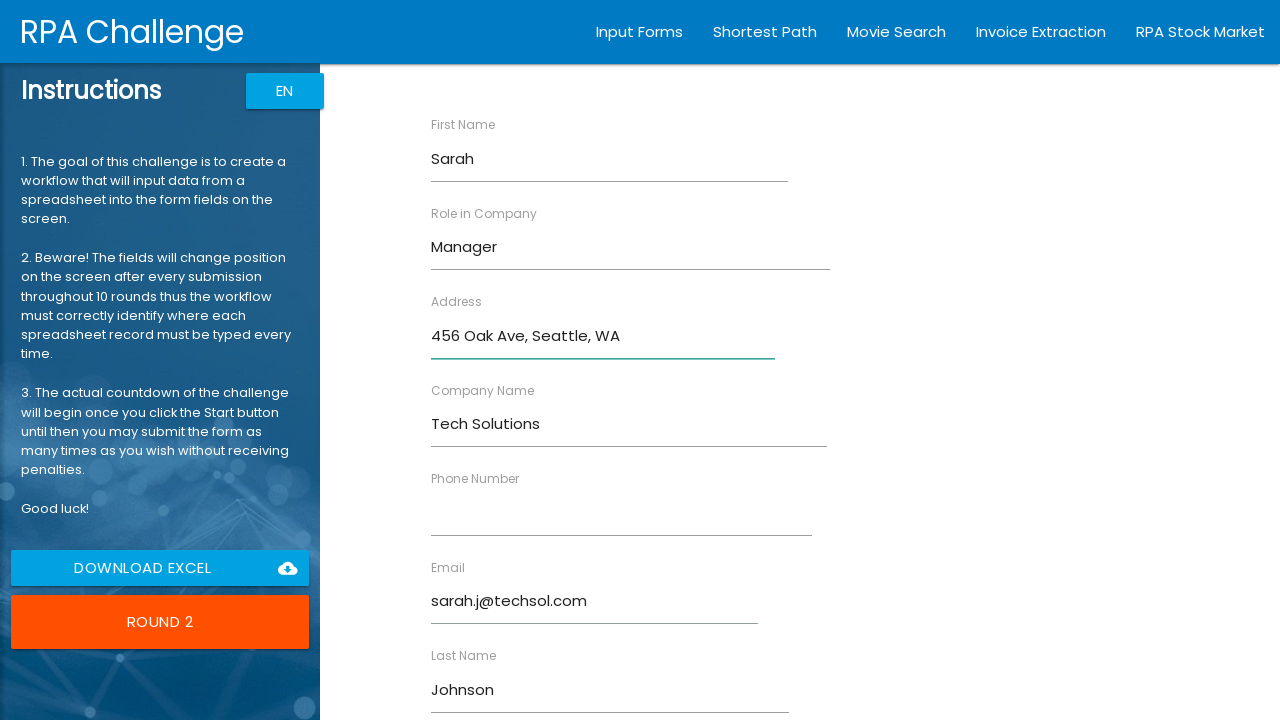

Filled phone number field with '5559876543' on input[ng-reflect-name="labelPhone"]
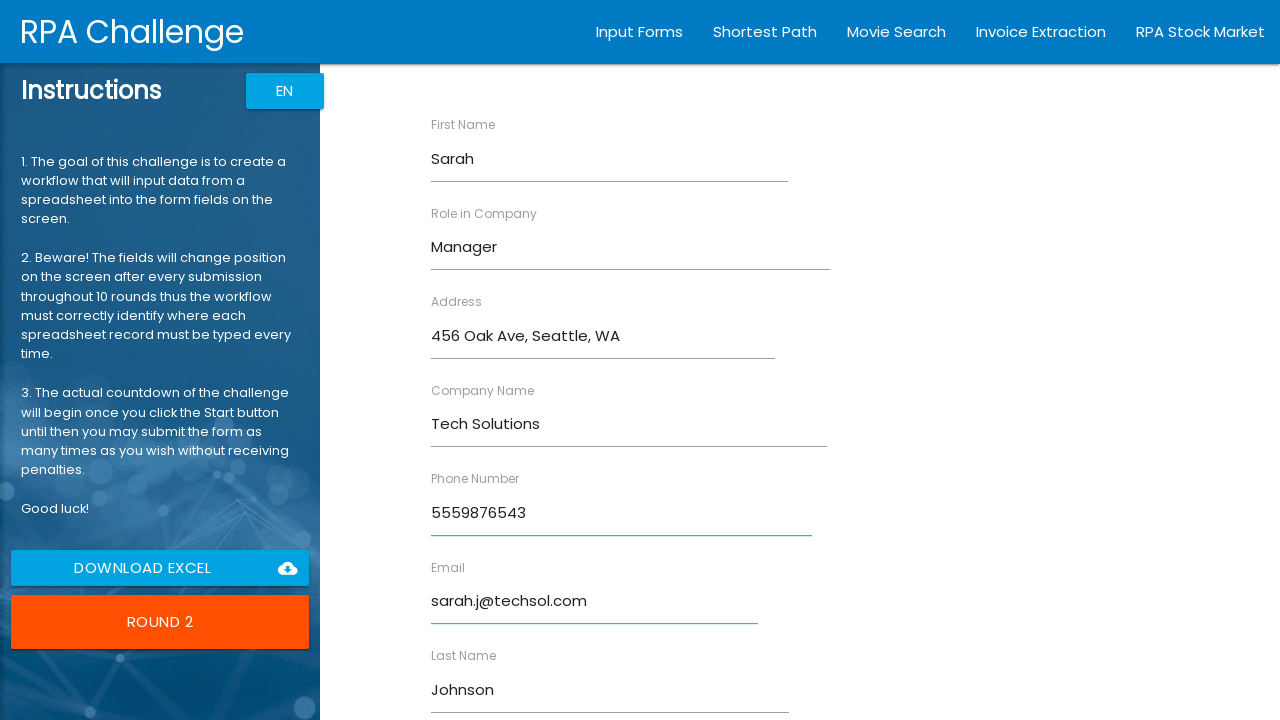

Submitted form for Sarah Johnson at (478, 688) on input[value="Submit"]
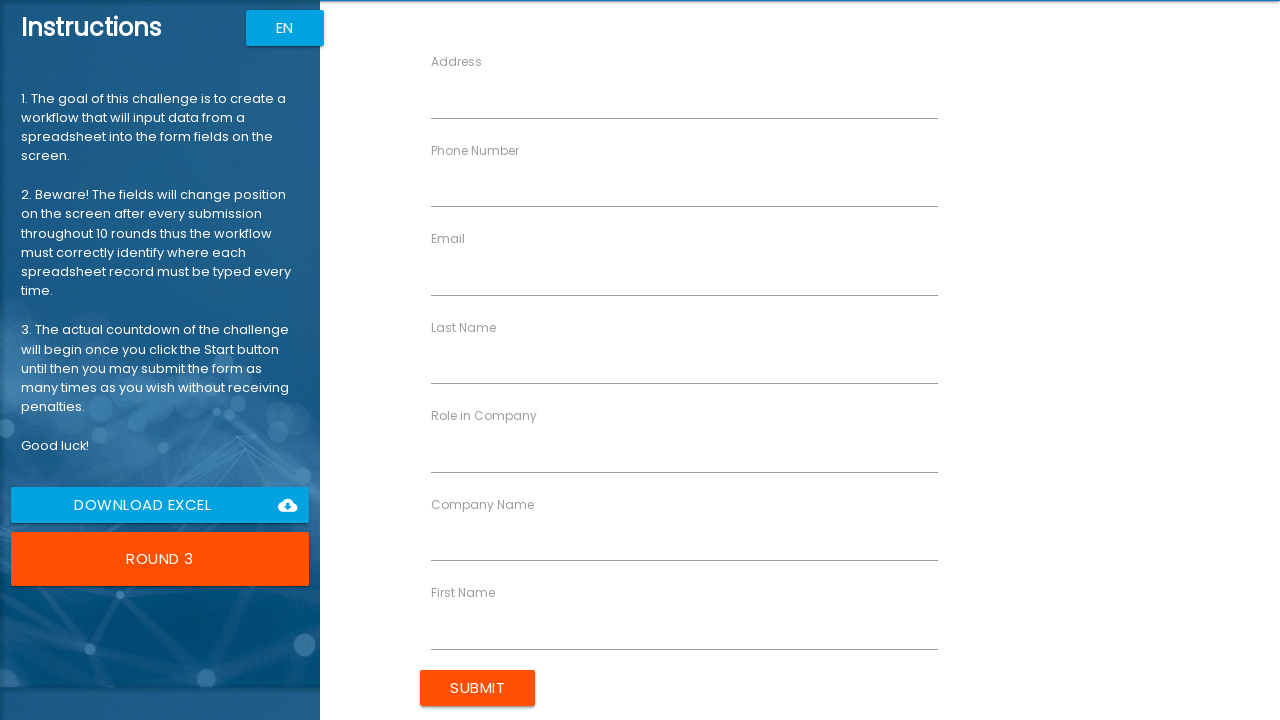

Waited for next form to load
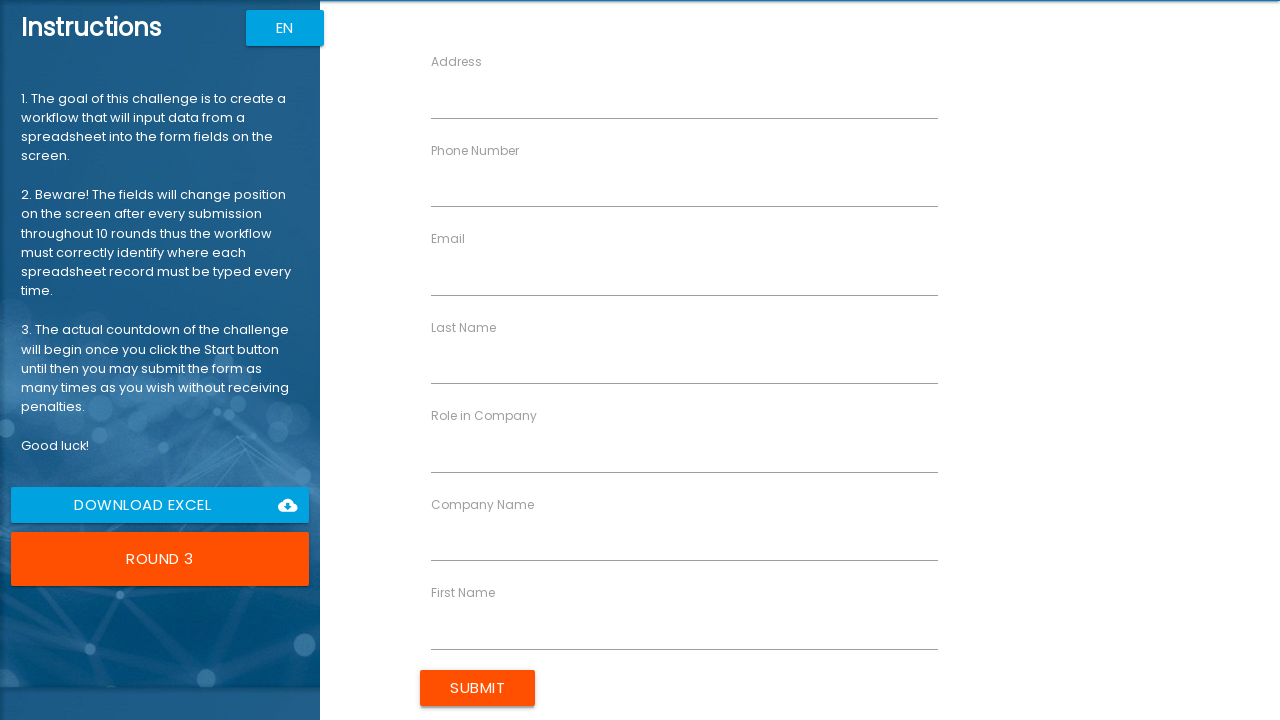

Filled first name field with 'Michael' on input[ng-reflect-name="labelFirstName"]
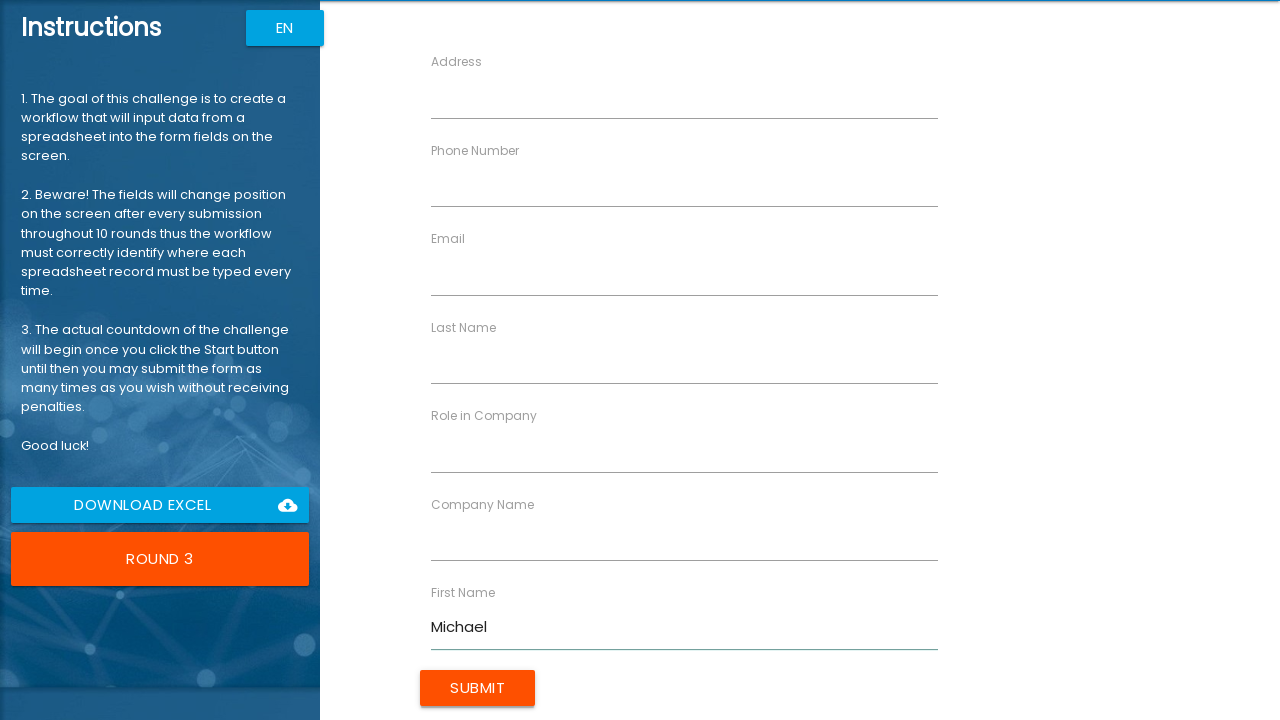

Filled last name field with 'Williams' on input[ng-reflect-name="labelLastName"]
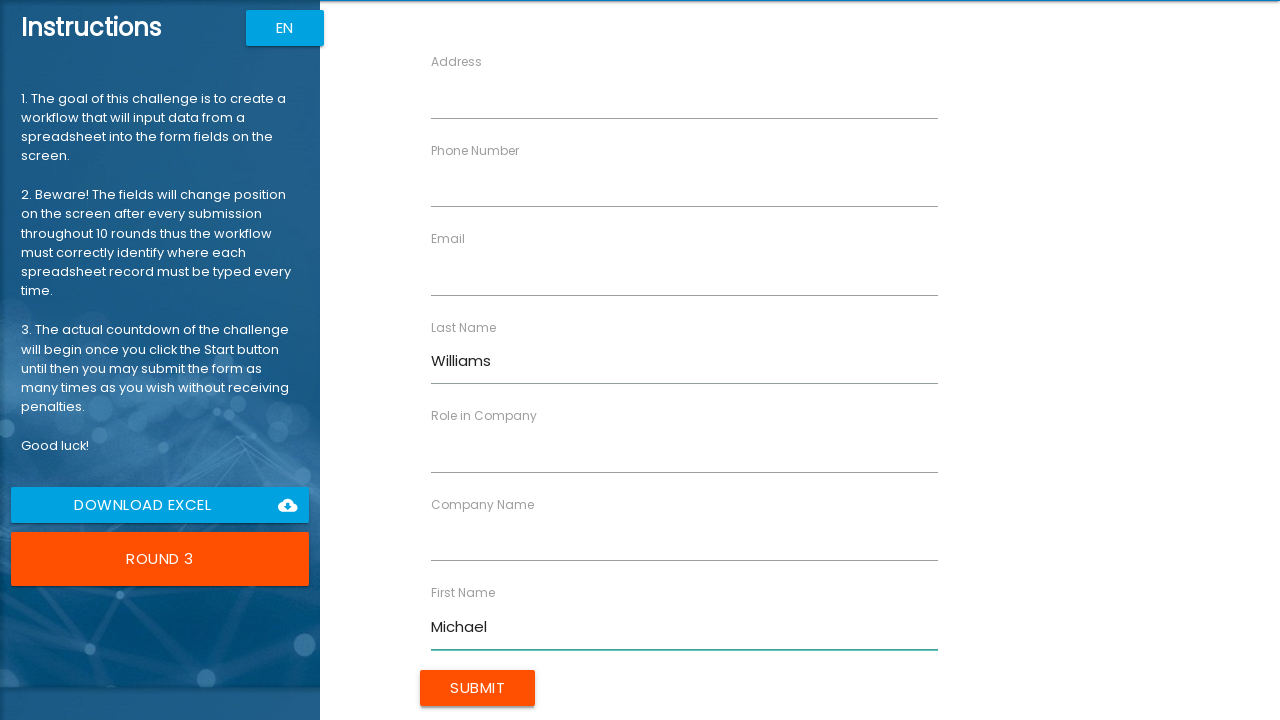

Filled company name field with 'Global Industries' on input[ng-reflect-name="labelCompanyName"]
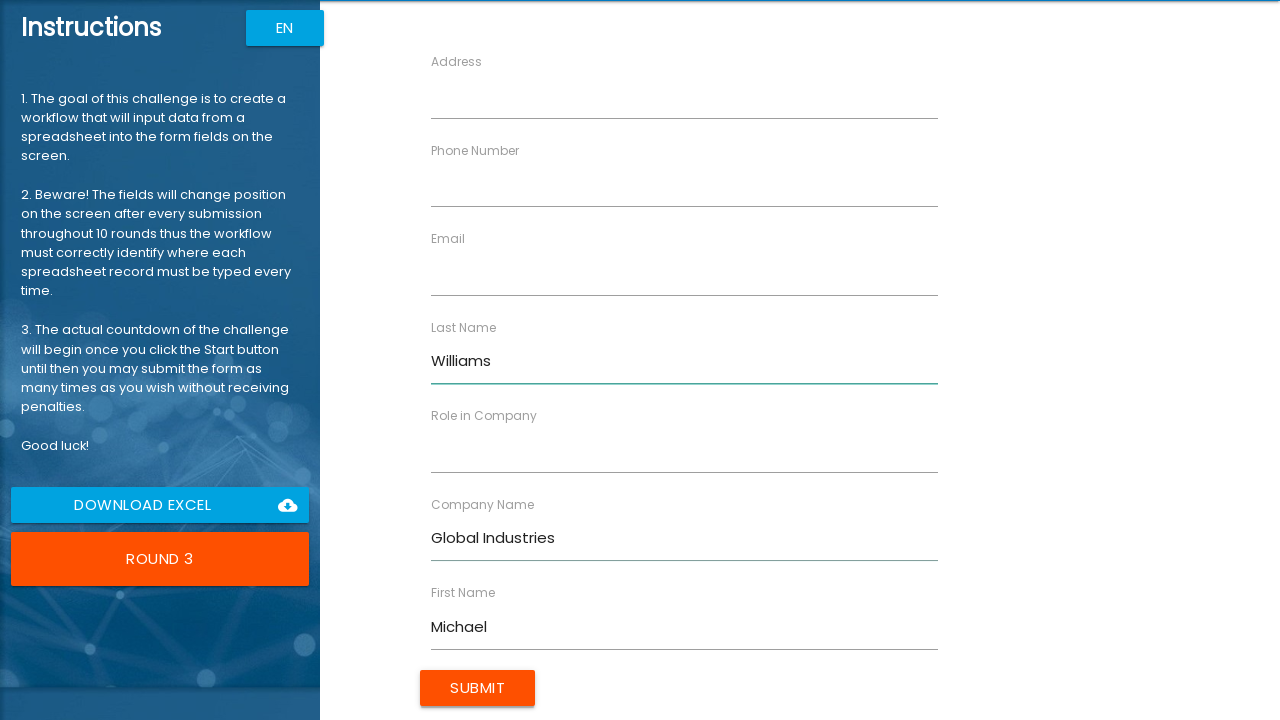

Filled role field with 'Analyst' on input[ng-reflect-name="labelRole"]
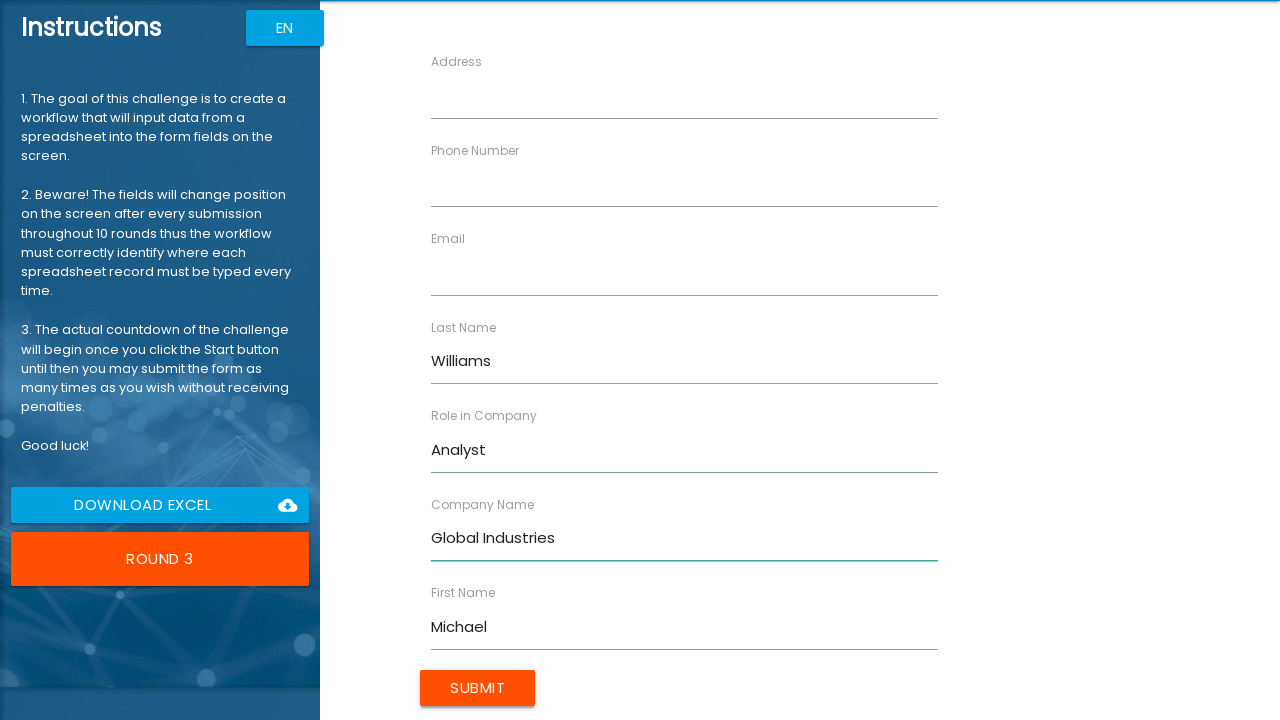

Filled address field with '789 Pine Rd, Chicago, IL' on input[ng-reflect-name="labelAddress"]
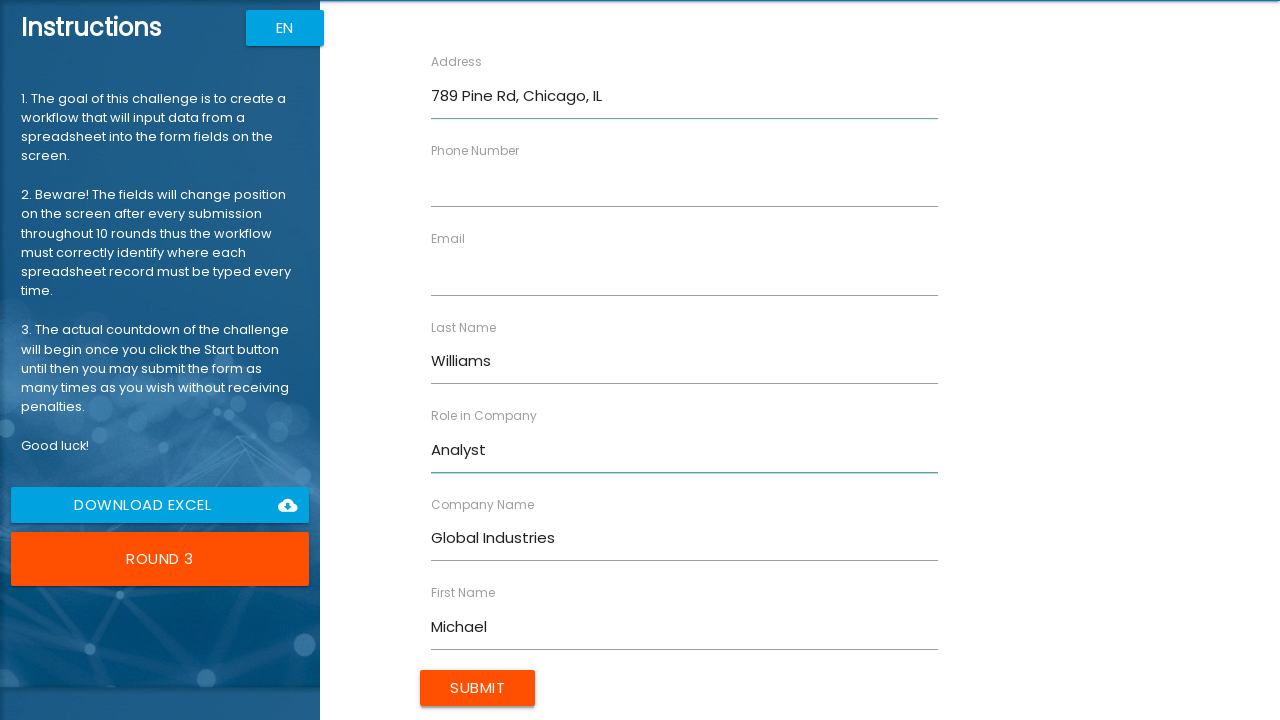

Filled email field with 'm.williams@global.com' on input[ng-reflect-name="labelEmail"]
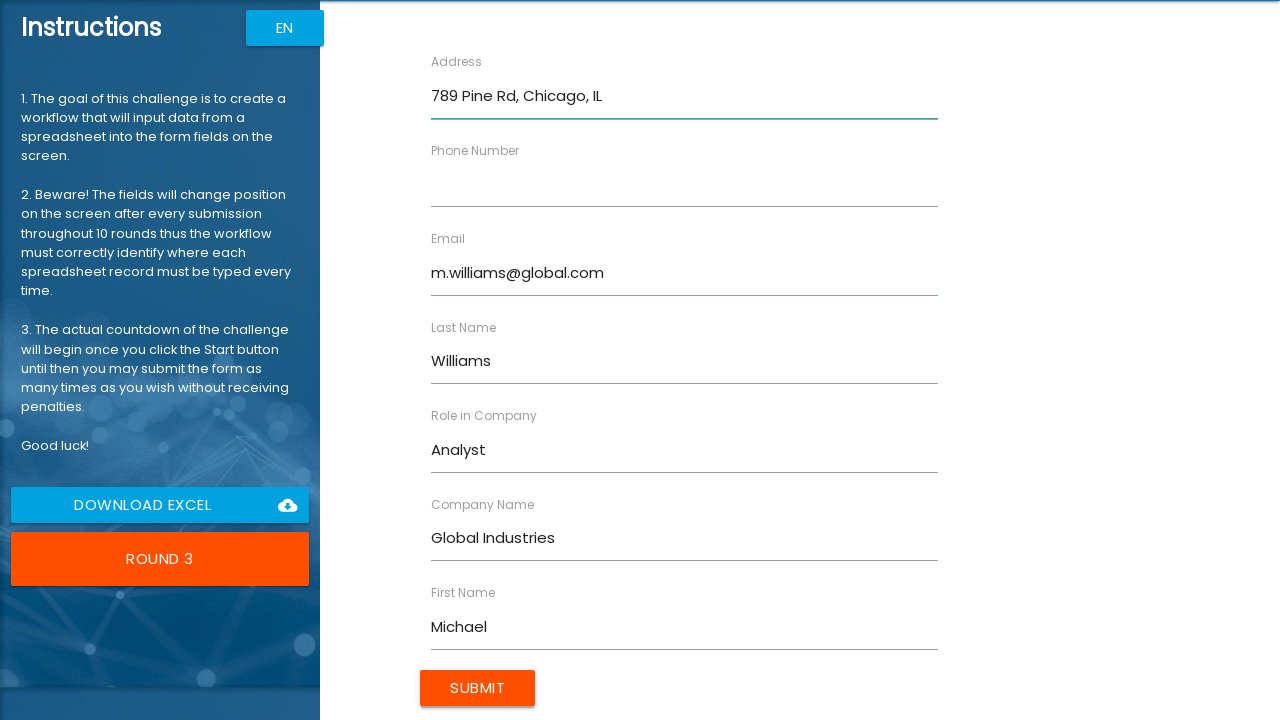

Filled phone number field with '5554567890' on input[ng-reflect-name="labelPhone"]
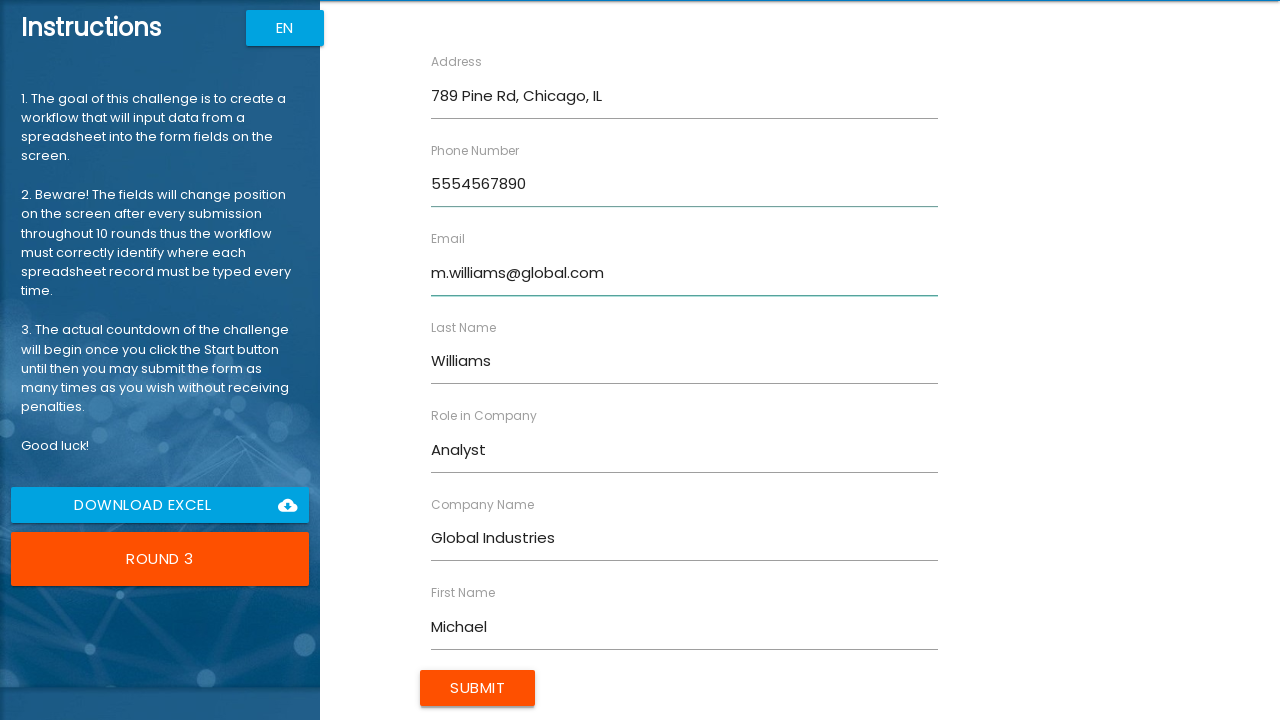

Submitted form for Michael Williams at (478, 688) on input[value="Submit"]
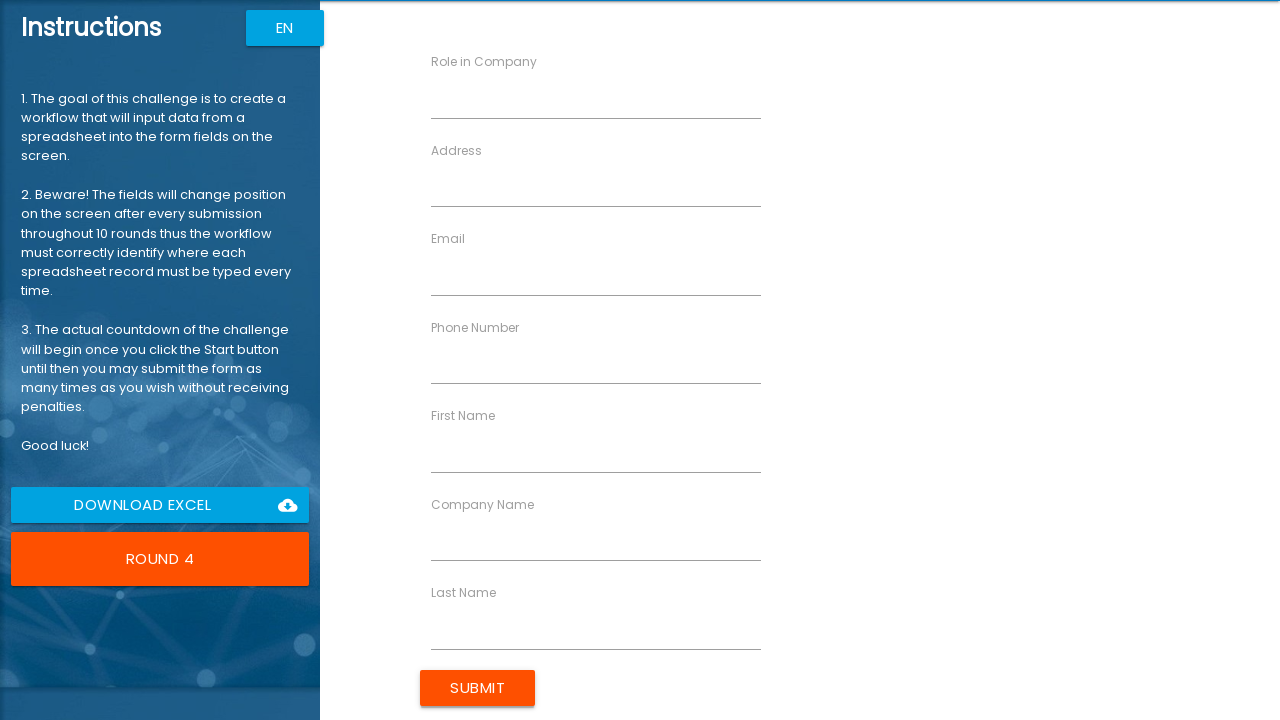

Waited for next form to load
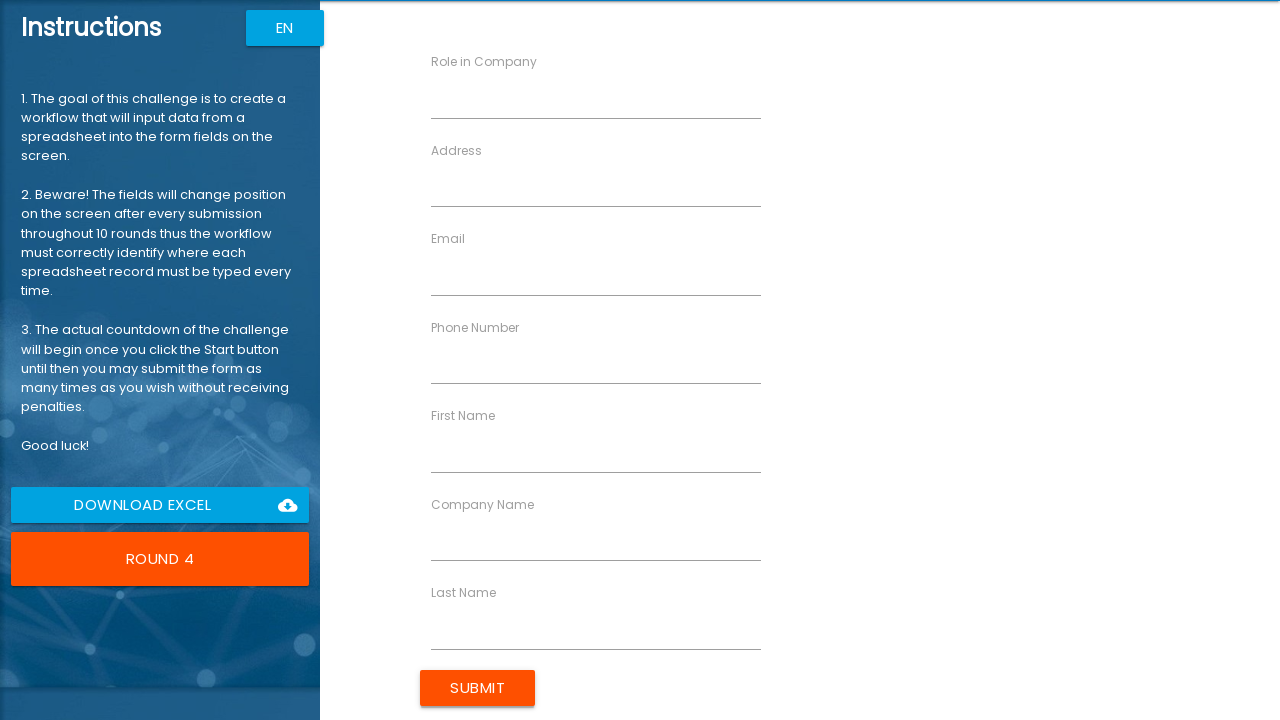

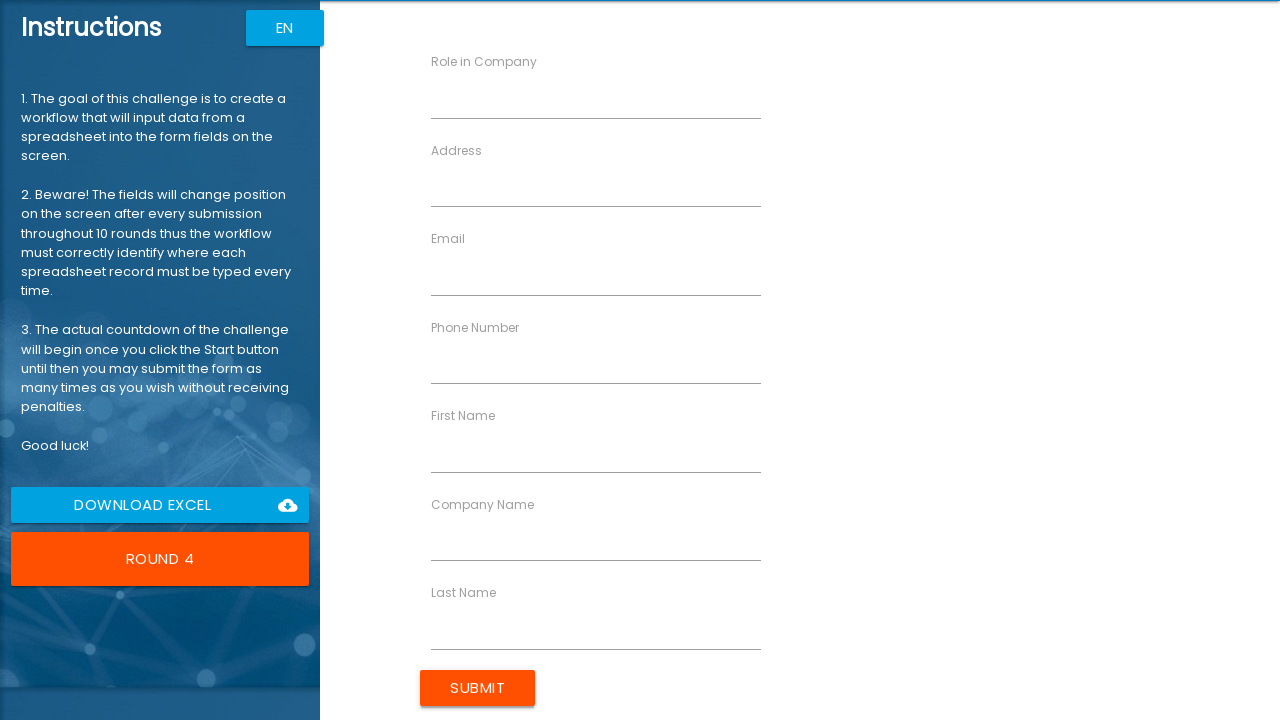